Clicks on a todo item checkbox to toggle its state

Starting URL: https://crossbrowsertesting.github.io/todo-app.html

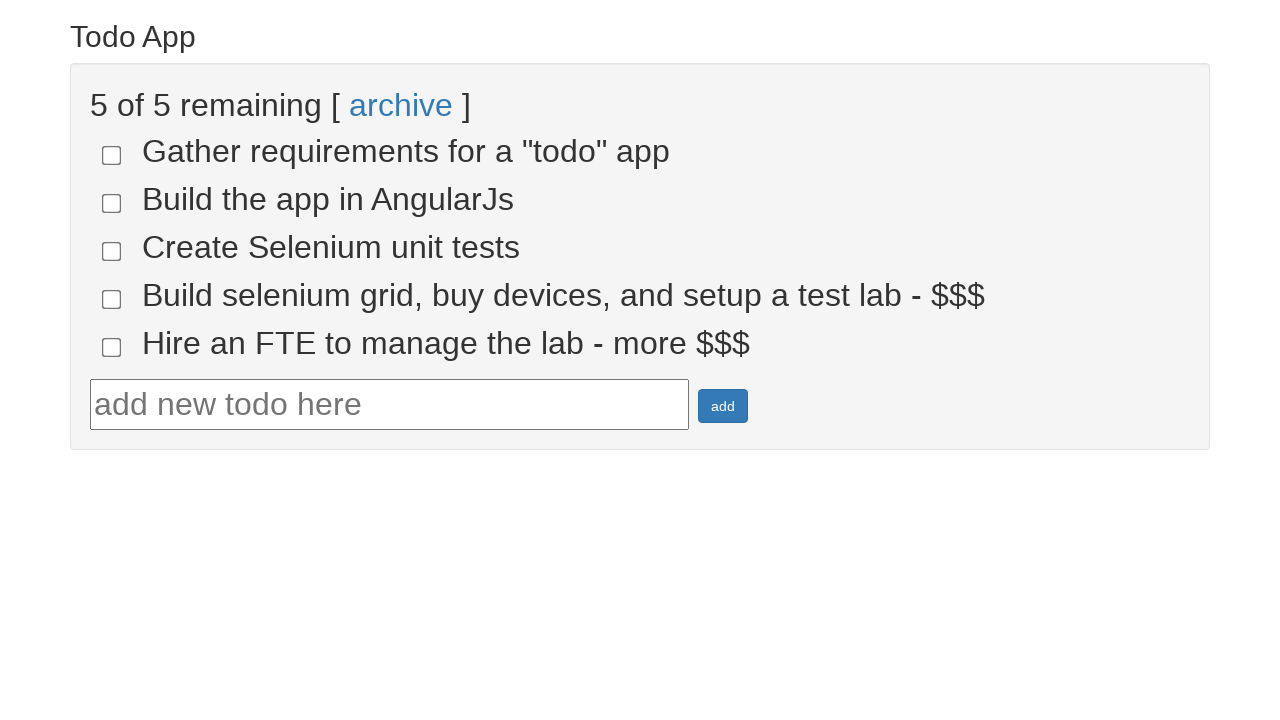

Clicked on the first todo item checkbox to toggle its state at (112, 155) on [name="todo-1"]
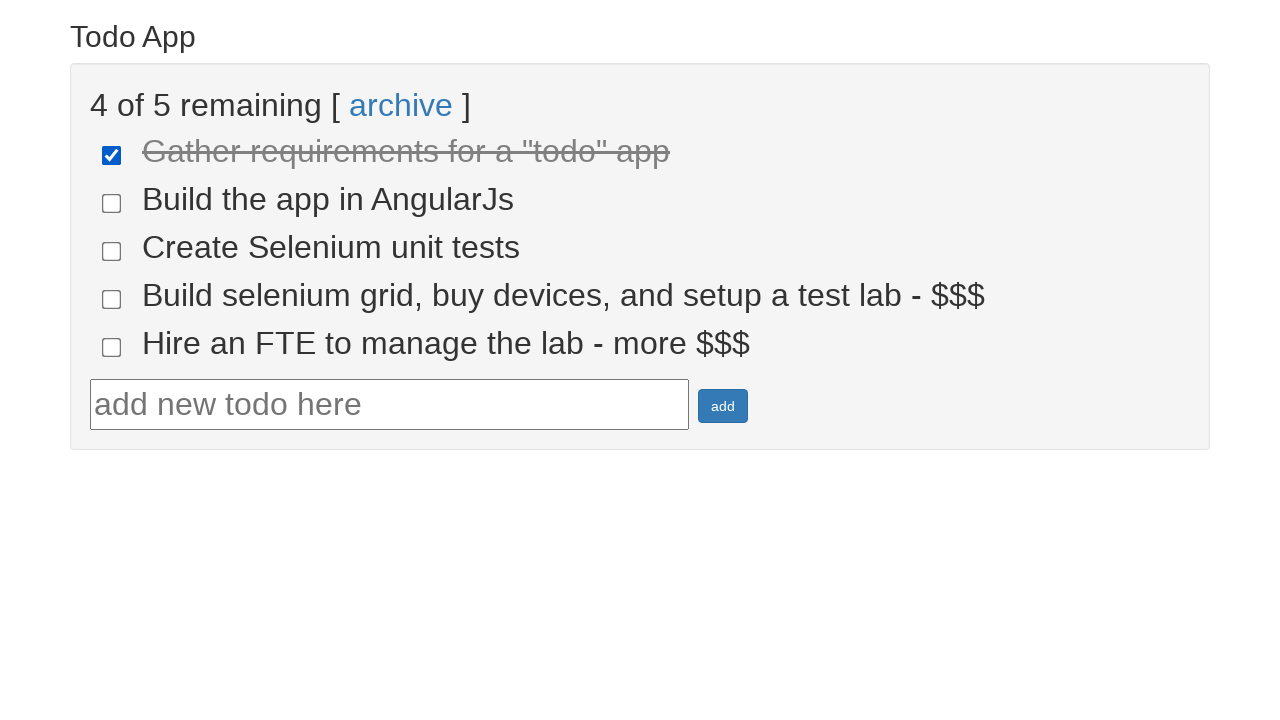

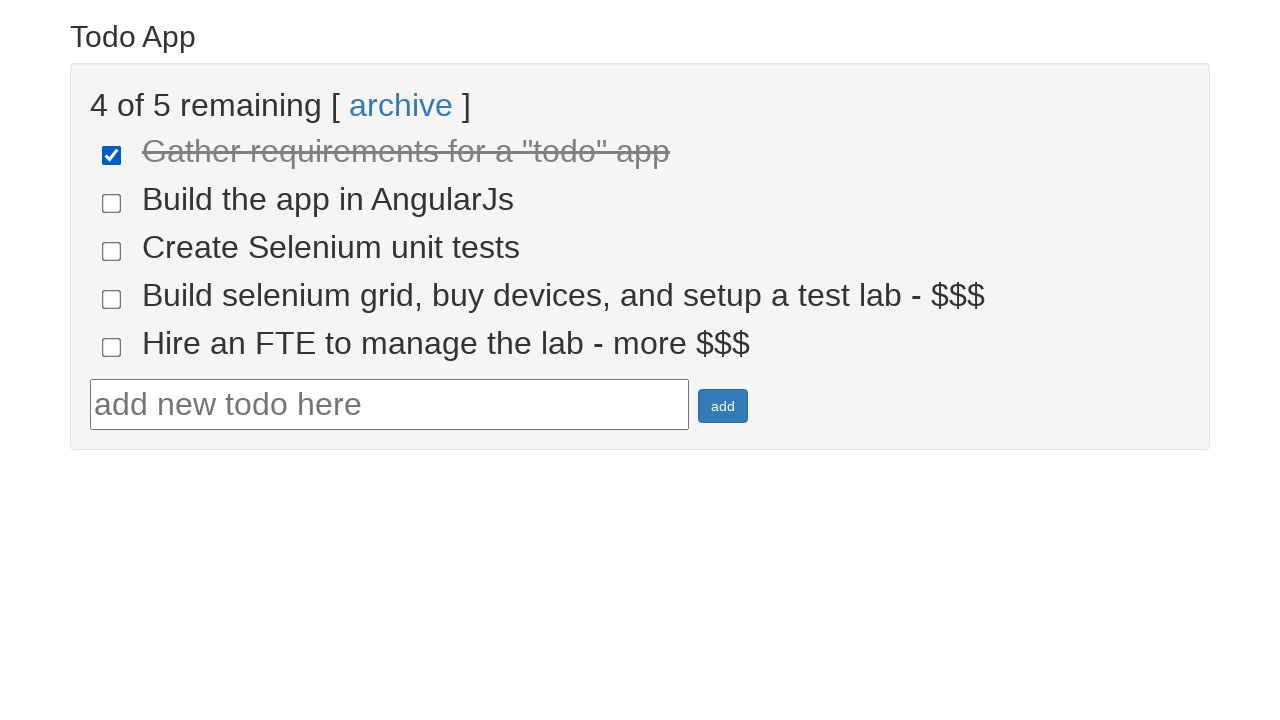